Tests the super calculator by adding 1 and 2, expecting the result to be 3

Starting URL: http://juliemr.github.io/protractor-demo/

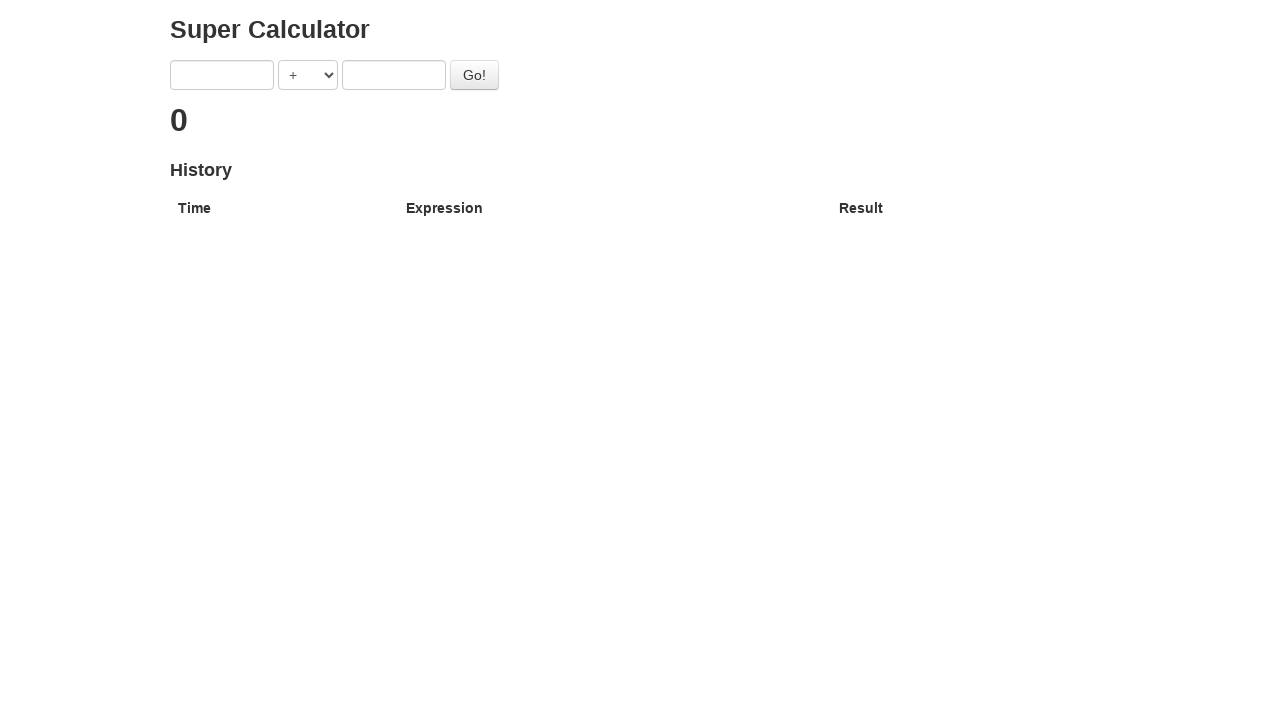

Filled first input field with '1' on input[ng-model='first']
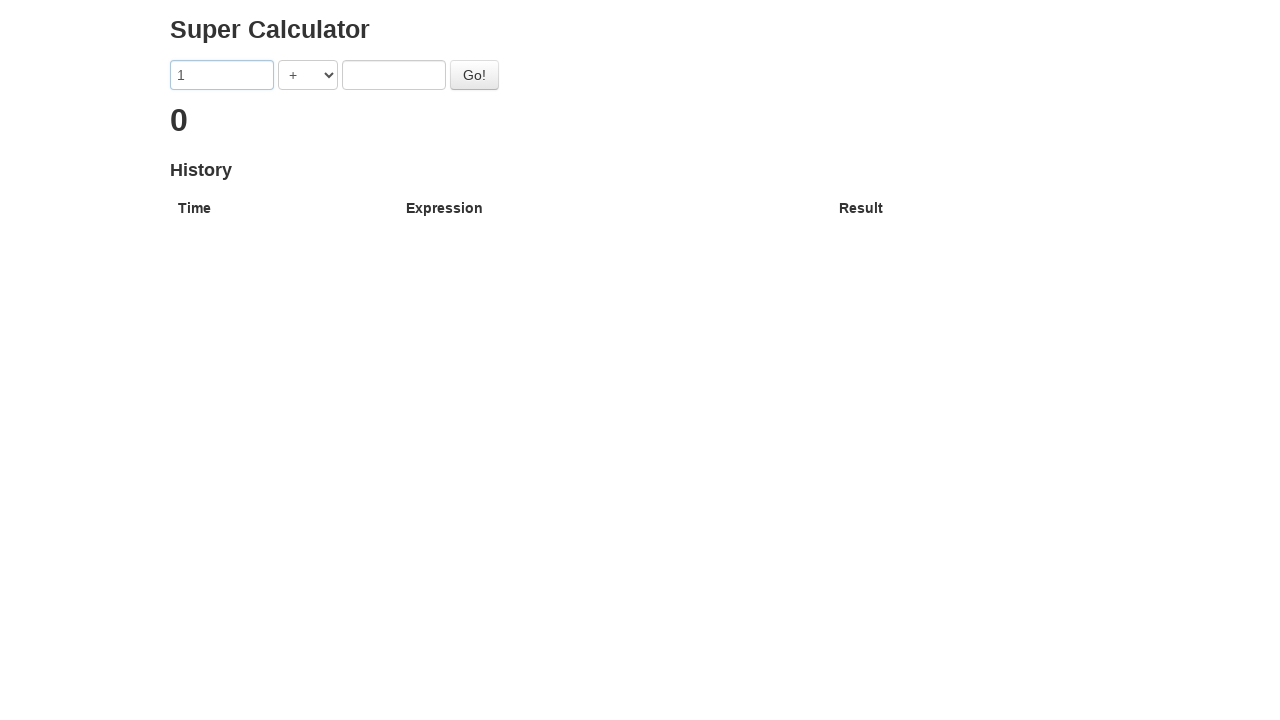

Filled second input field with '2' on input[ng-model='second']
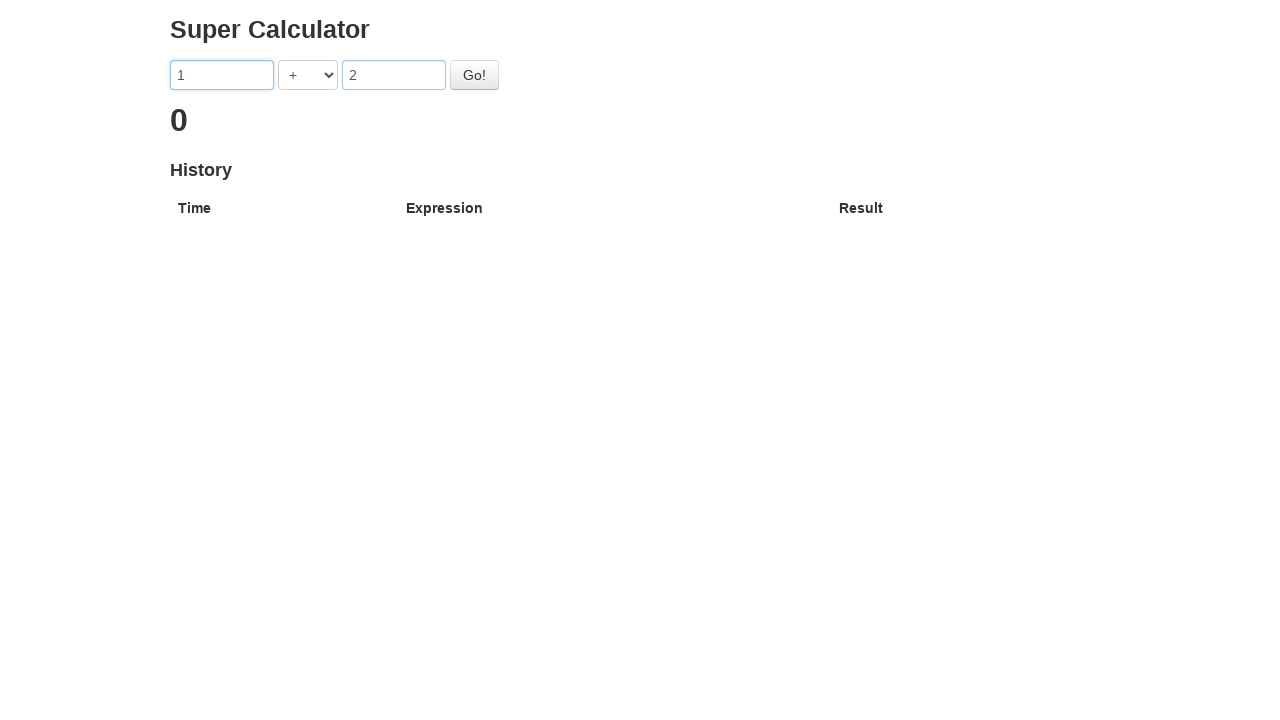

Selected '+' operator from dropdown on select[ng-model='operator']
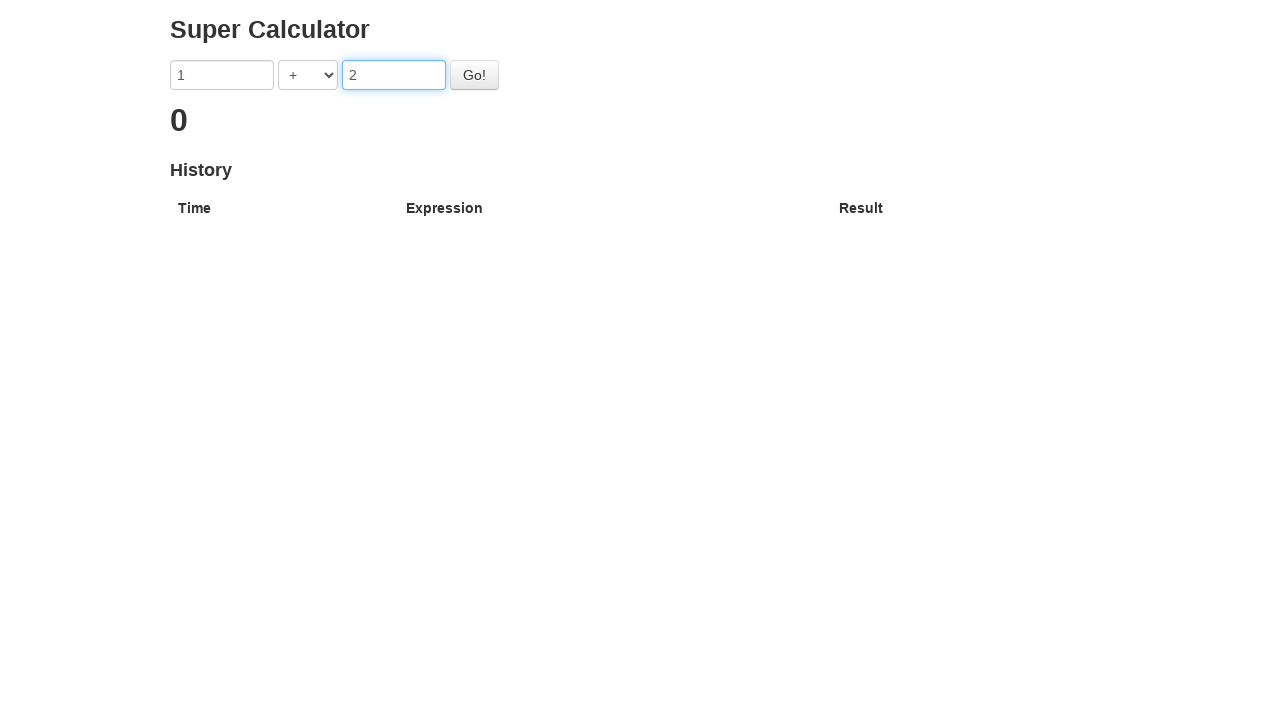

Clicked Go button to perform calculation at (474, 75) on #gobutton
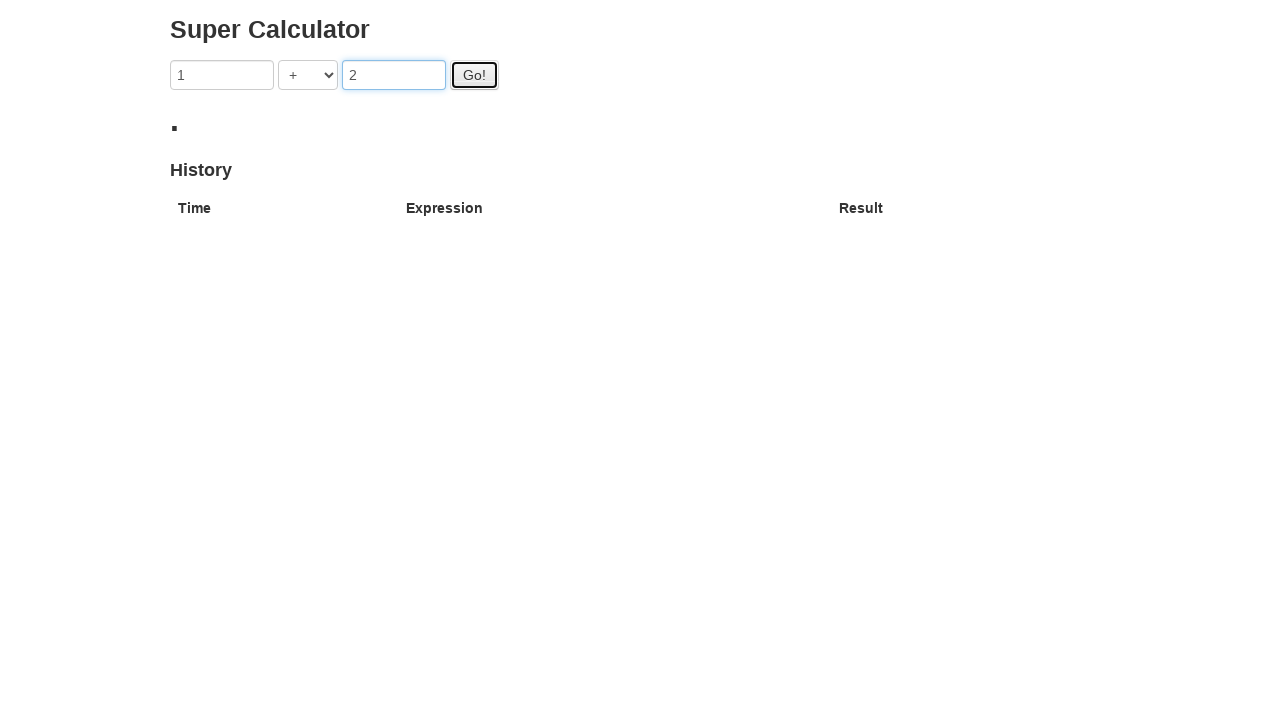

Result displayed in h2.ng-binding element
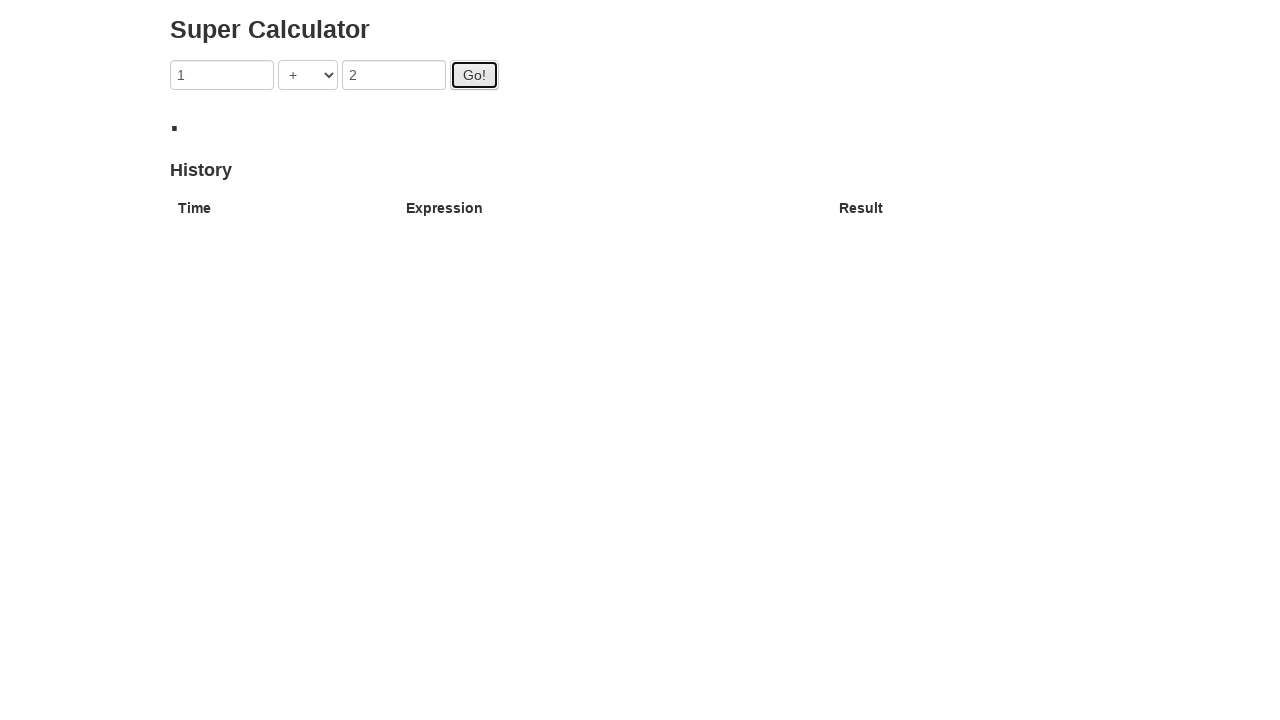

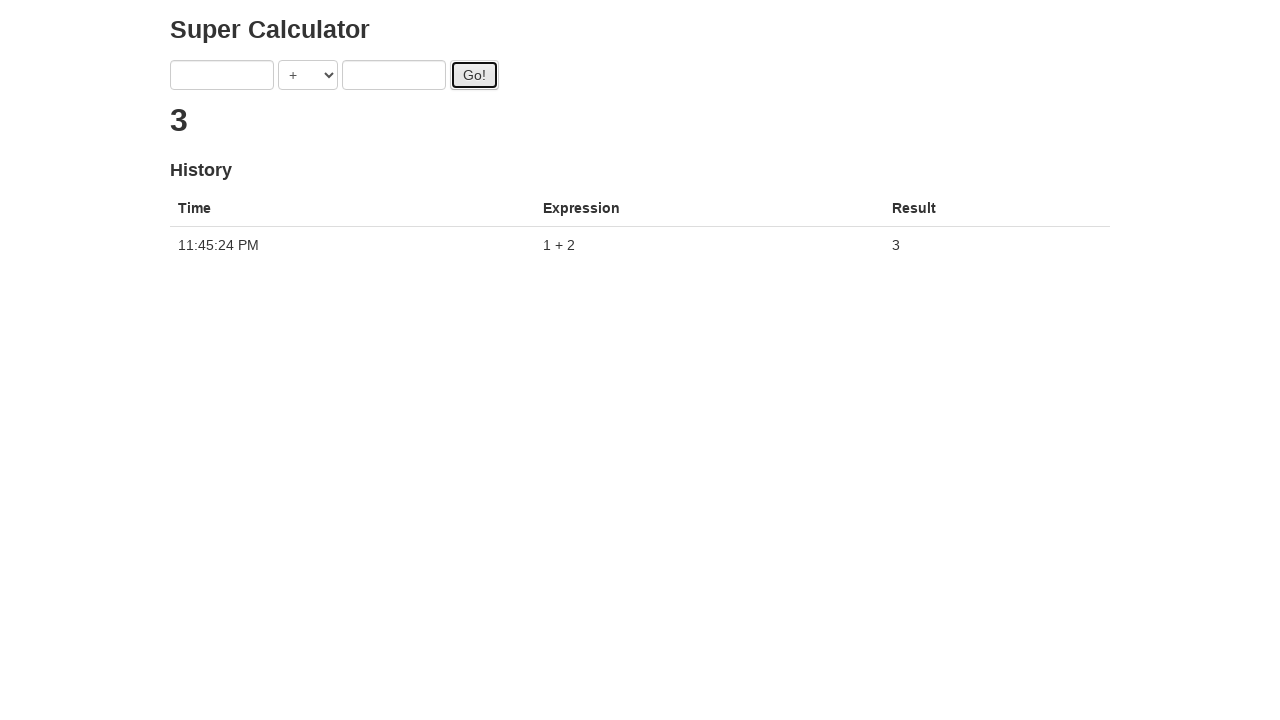